Navigates to Walmart homepage and verifies the URL is correct

Starting URL: https://www.walmart.com/

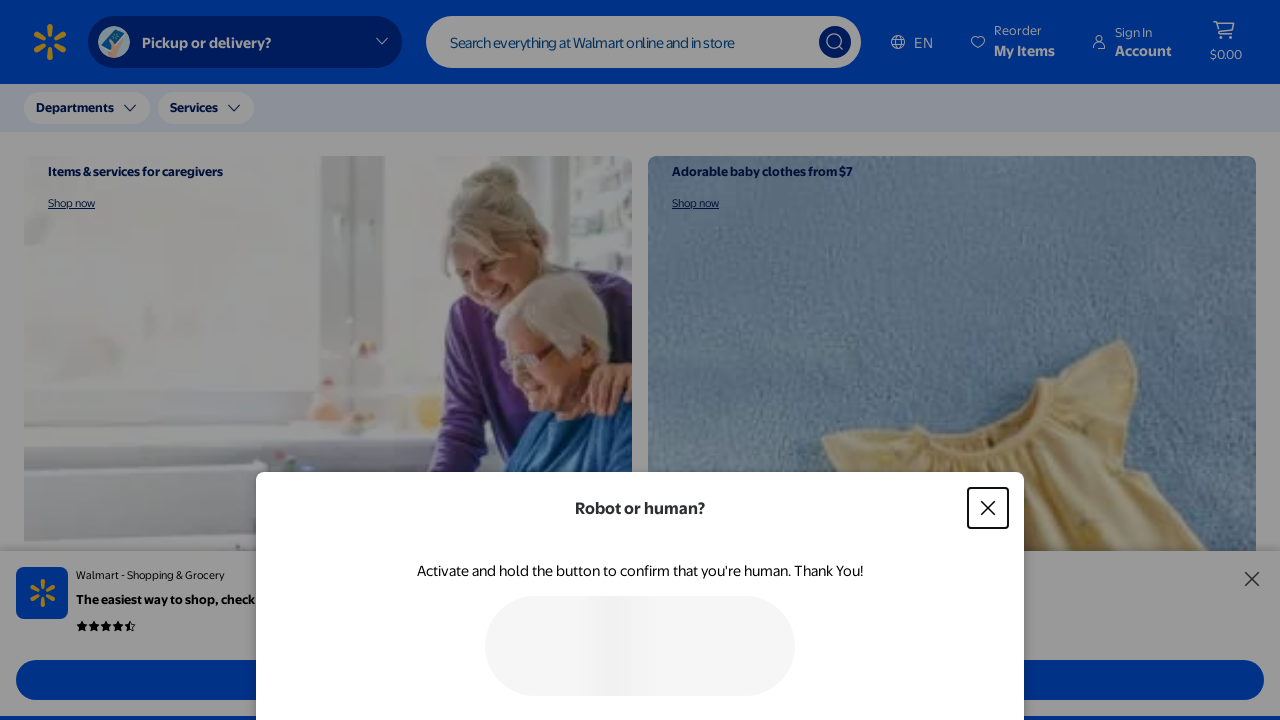

Verified URL is Walmart homepage
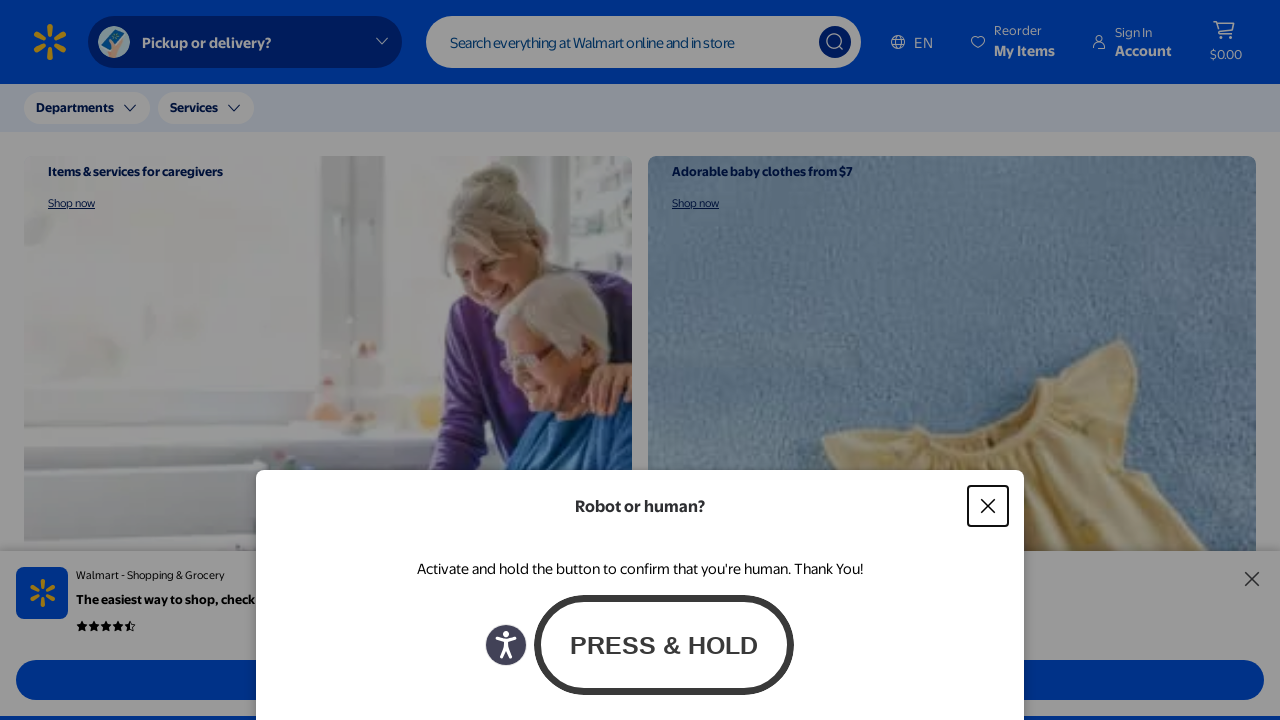

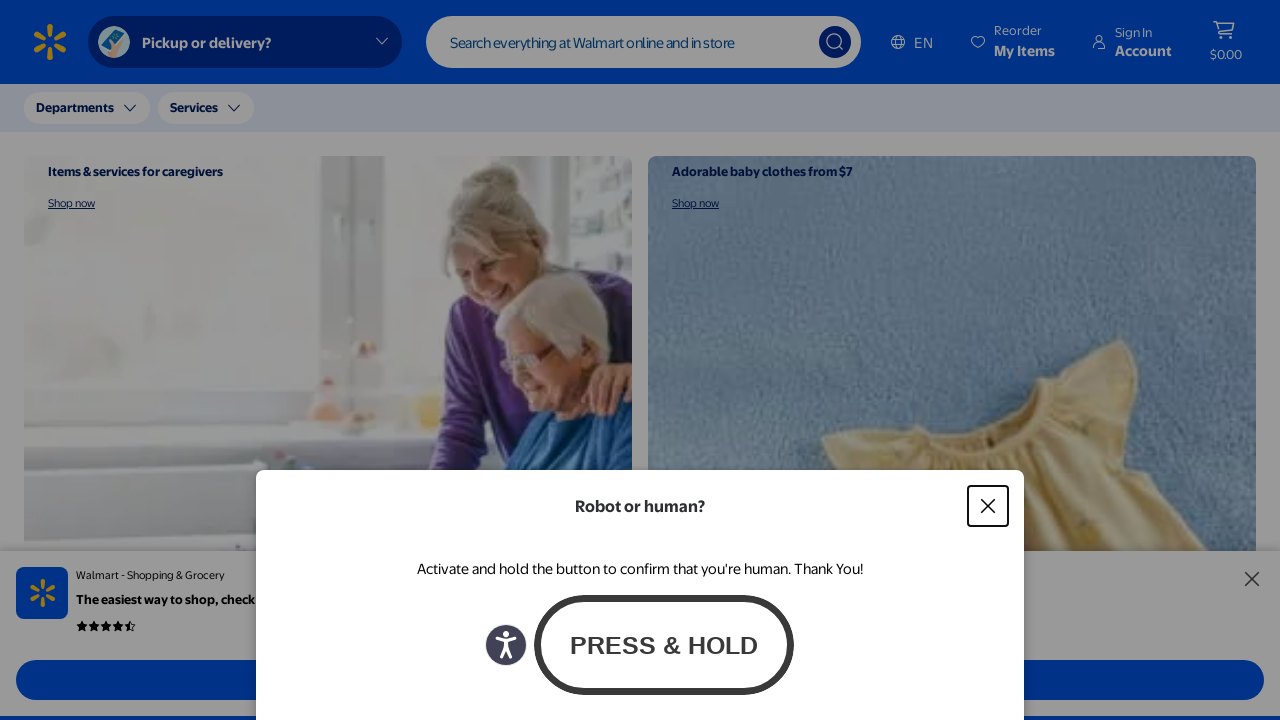